Tests data persistence by creating todos, marking one complete, and reloading the page.

Starting URL: https://demo.playwright.dev/todomvc

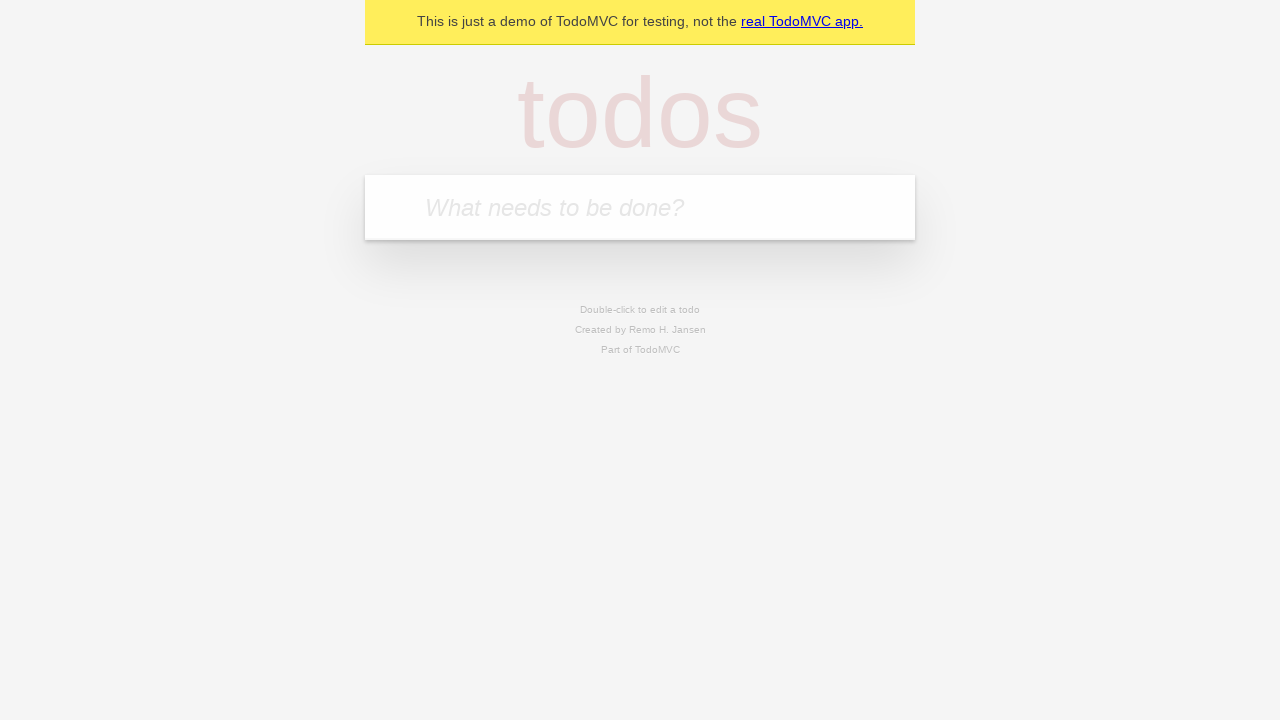

Located the 'What needs to be done?' input field
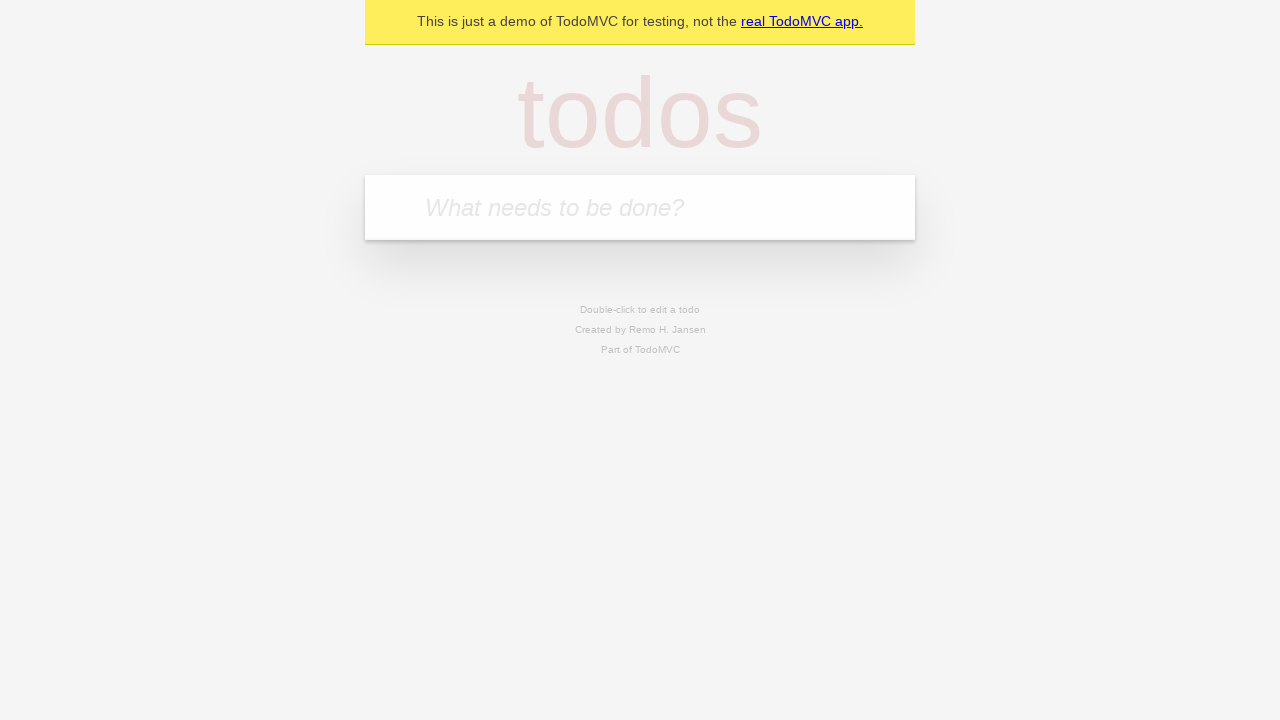

Filled first todo with 'buy some cheese' on internal:attr=[placeholder="What needs to be done?"i]
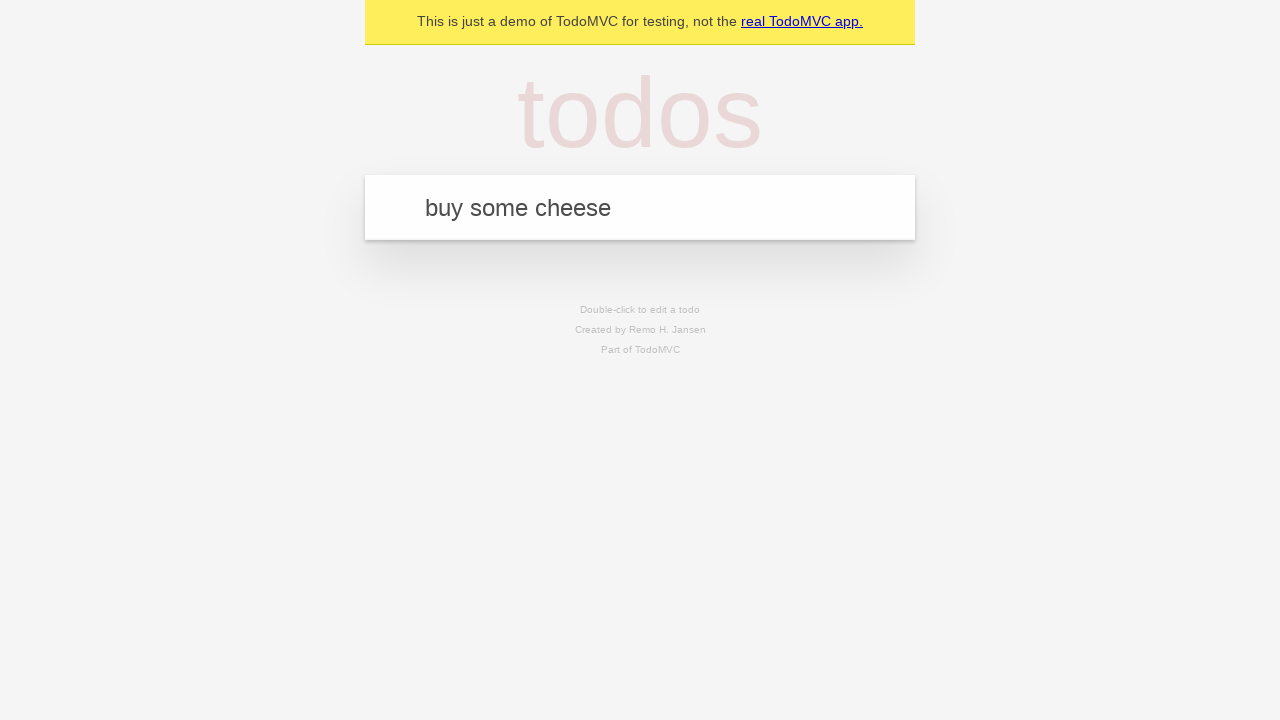

Pressed Enter to create first todo on internal:attr=[placeholder="What needs to be done?"i]
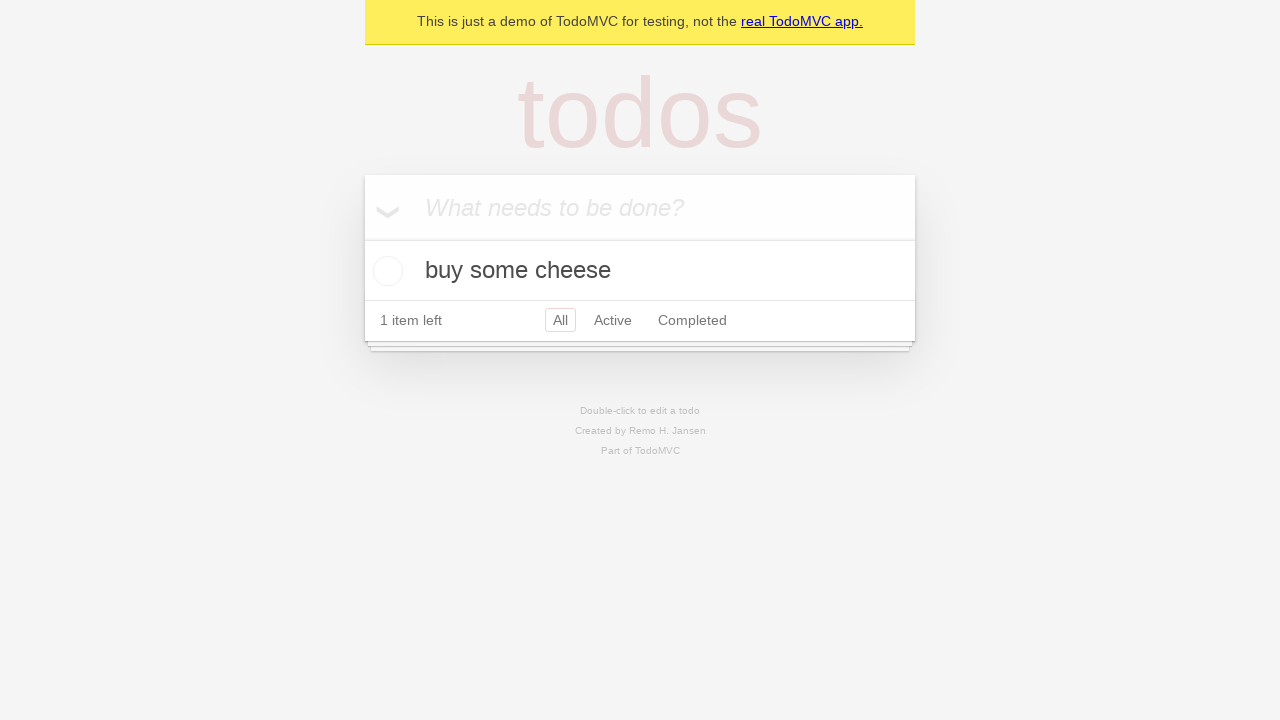

Filled second todo with 'feed the cat' on internal:attr=[placeholder="What needs to be done?"i]
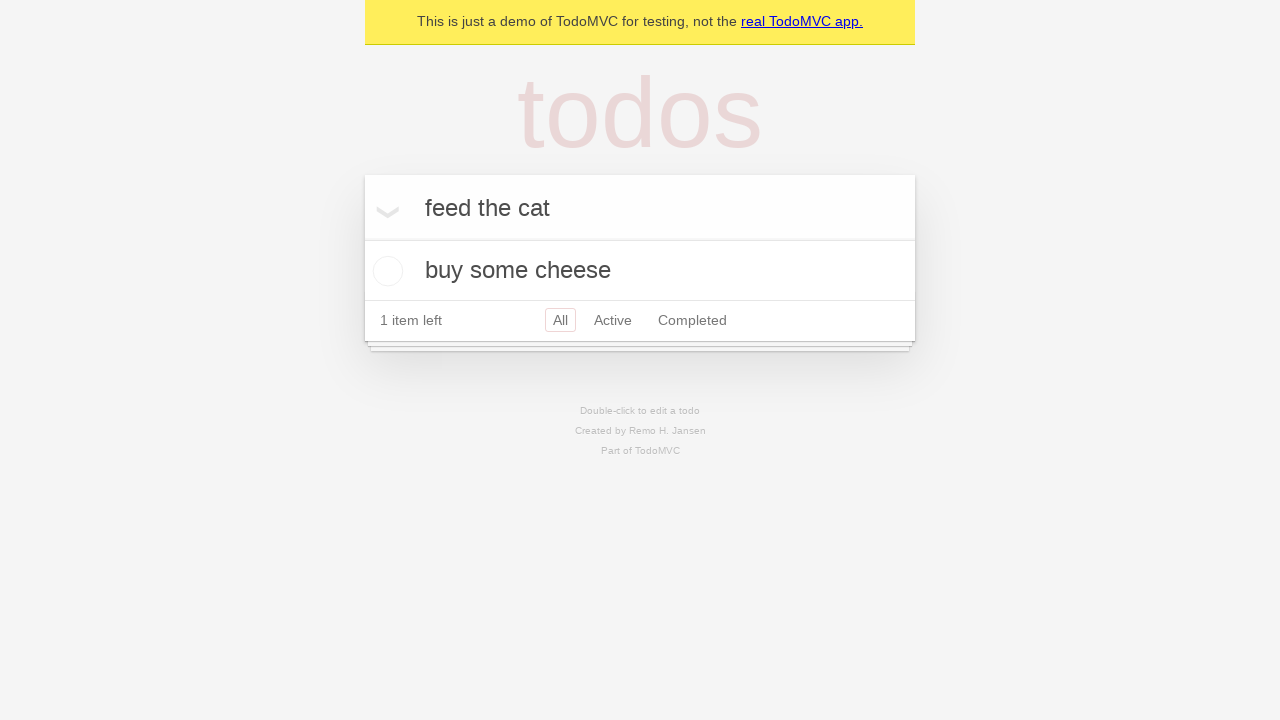

Pressed Enter to create second todo on internal:attr=[placeholder="What needs to be done?"i]
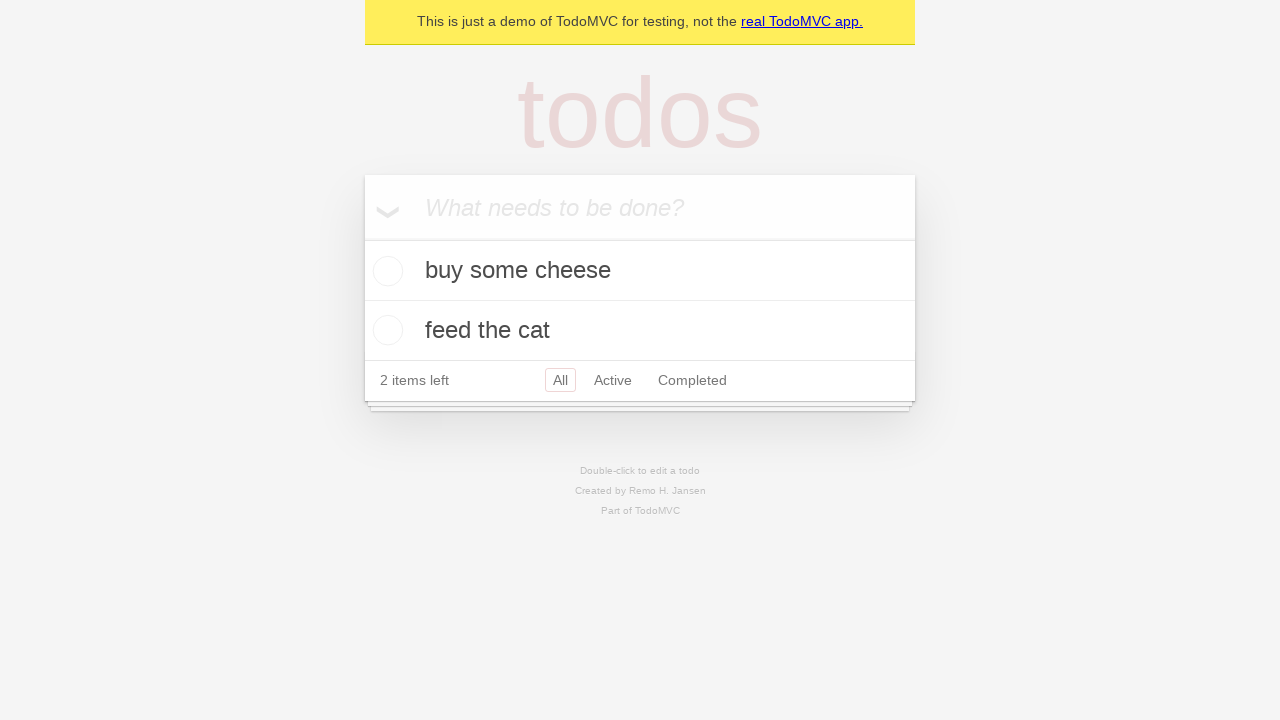

Located all todo items
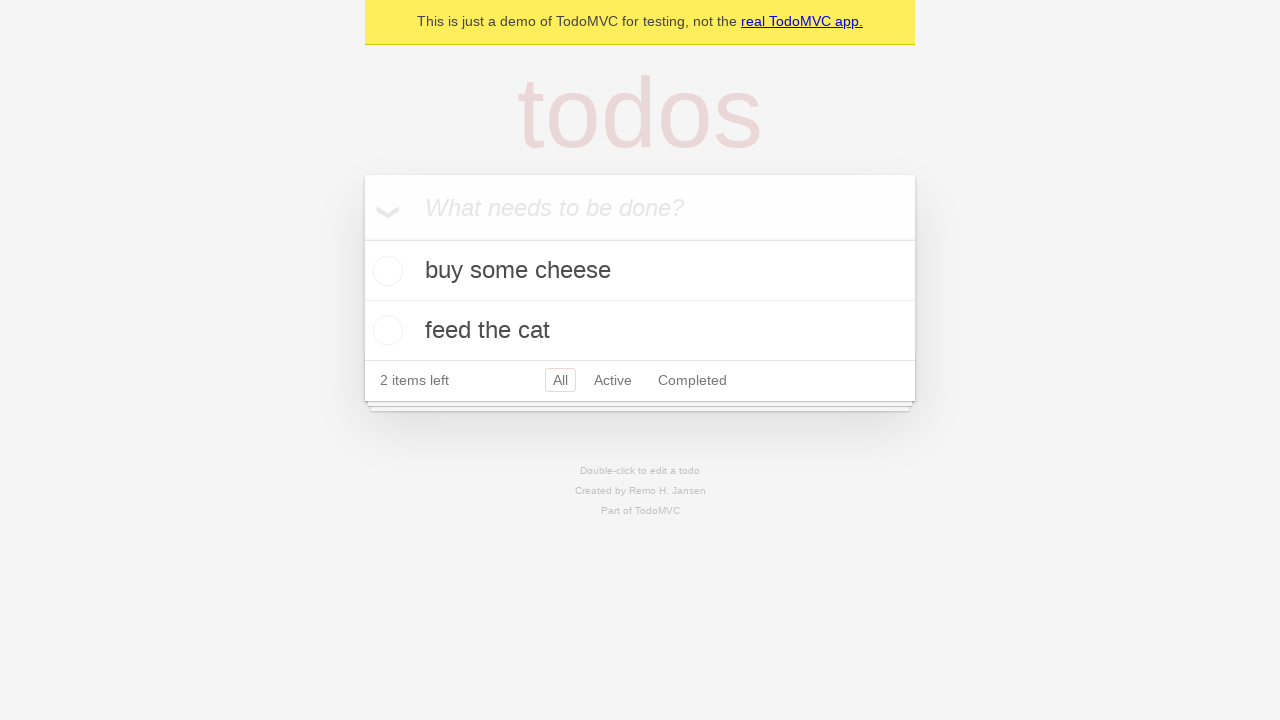

Located checkbox for first todo
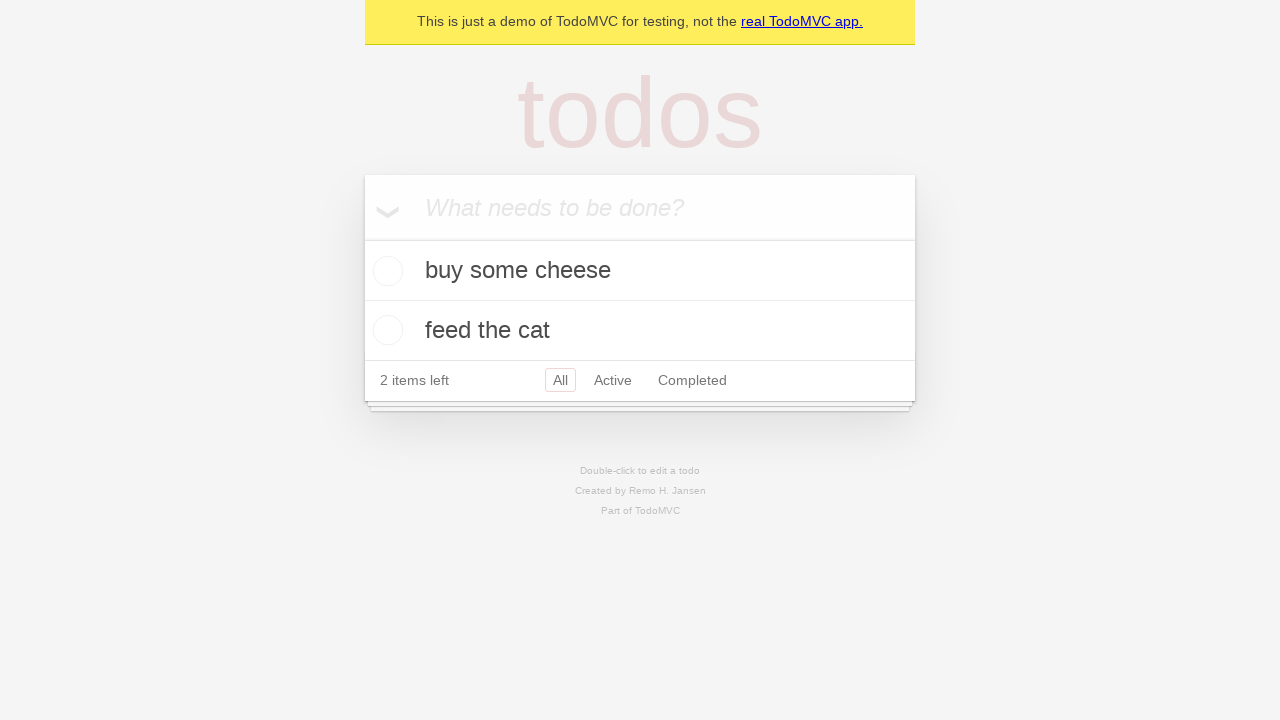

Checked the first todo as complete at (385, 271) on internal:testid=[data-testid="todo-item"s] >> nth=0 >> internal:role=checkbox
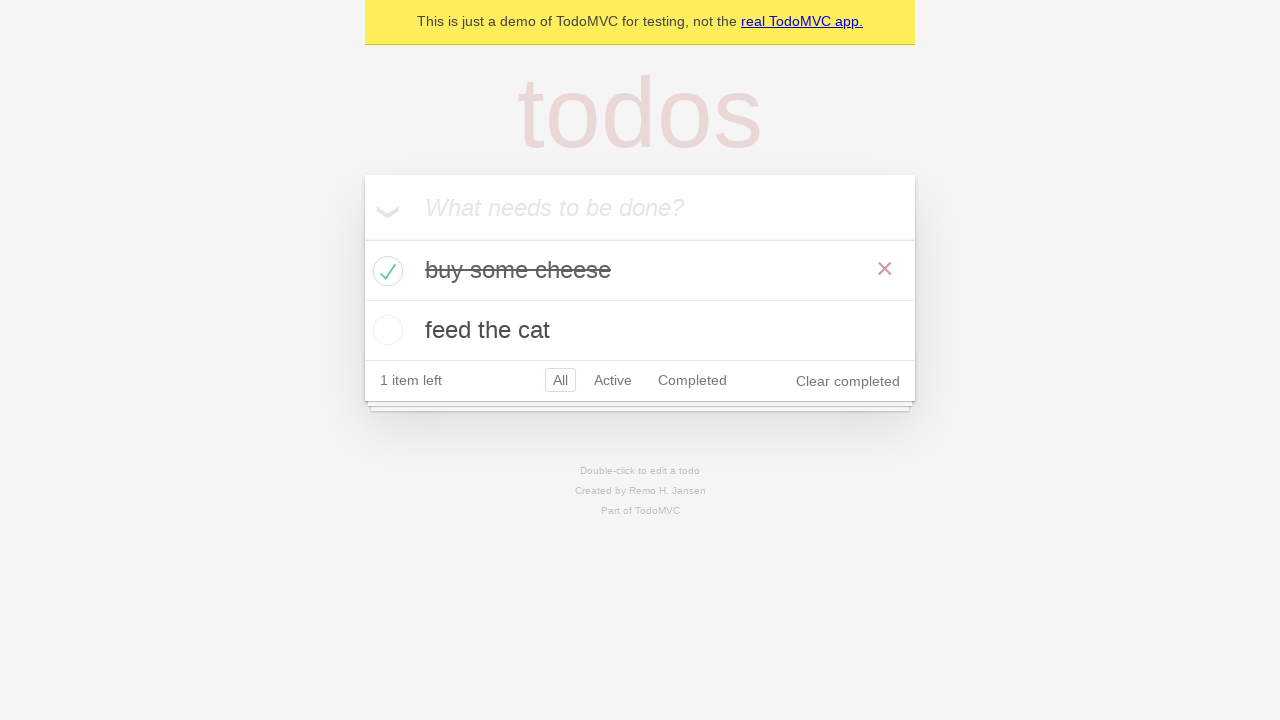

Reloaded the page to test data persistence
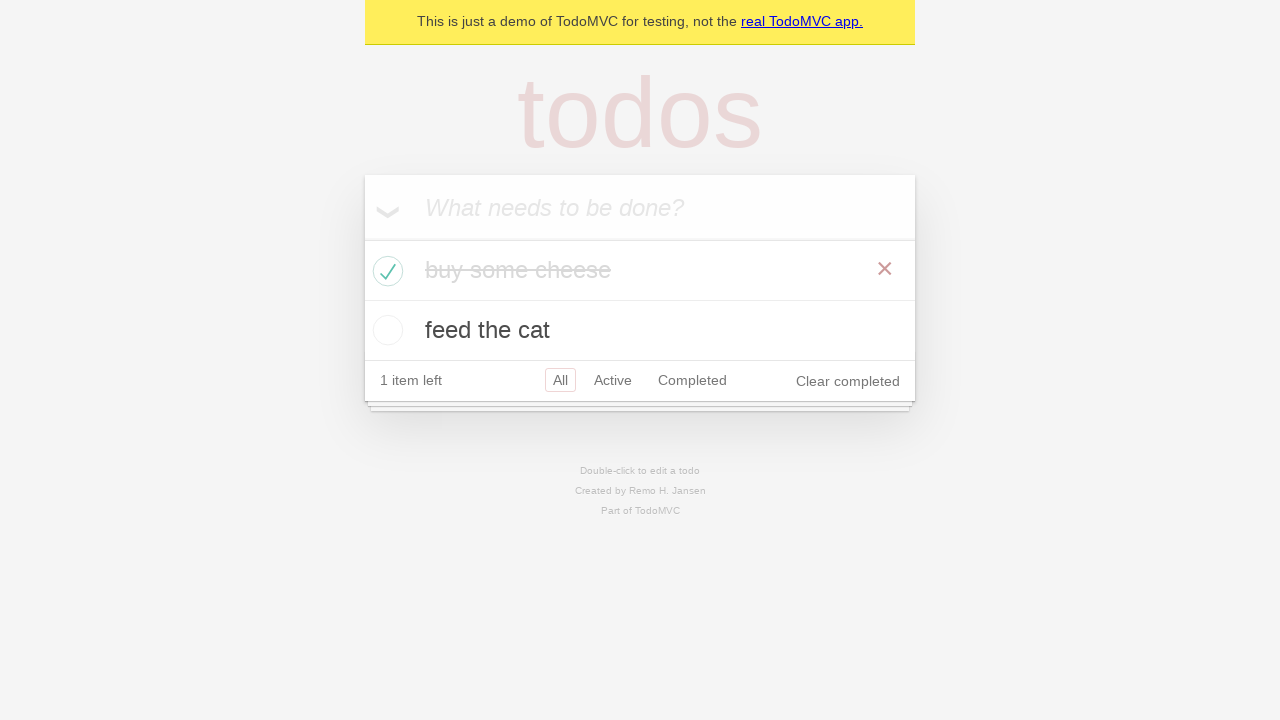

Waited for todo items to load after page reload
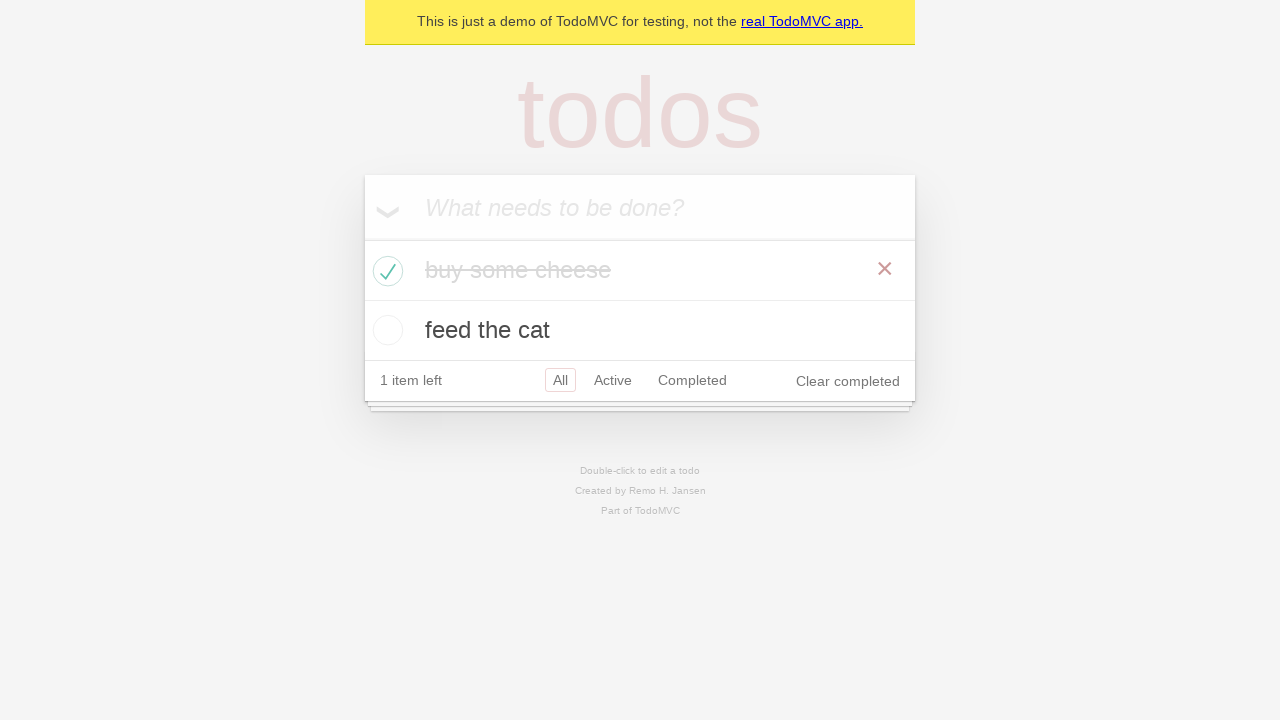

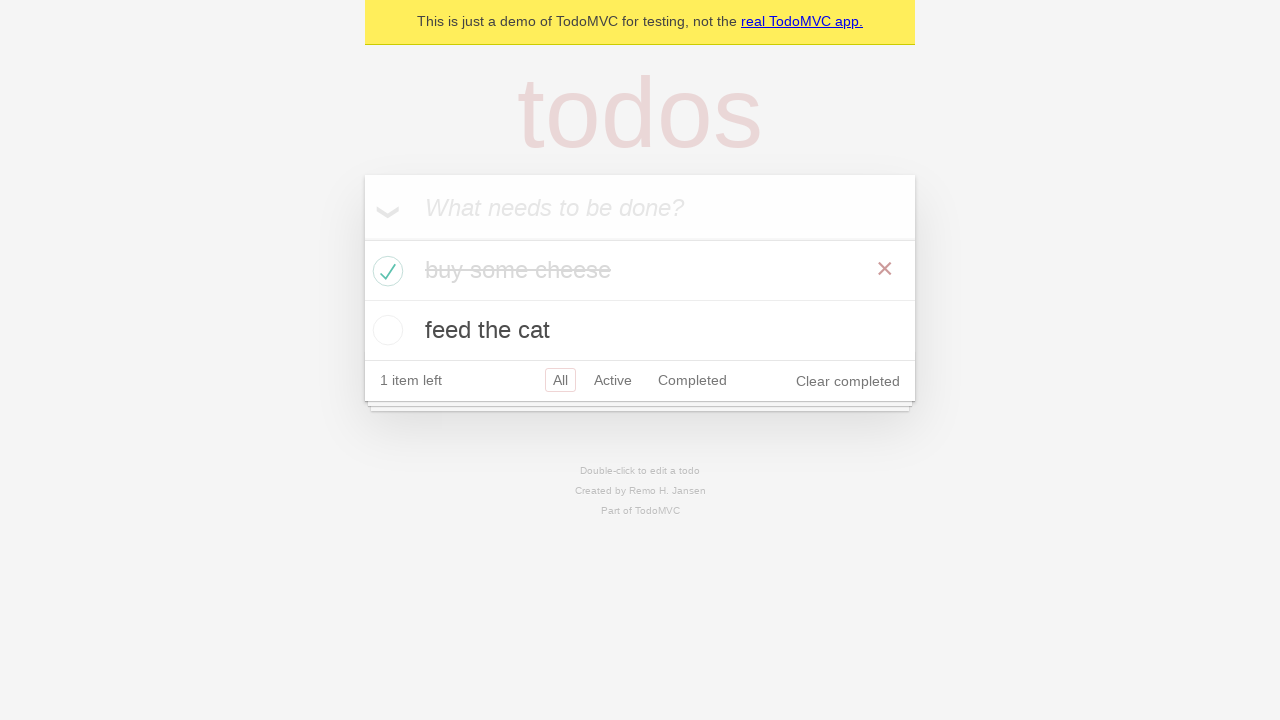